Tests login error handling and password reset functionality by attempting login with incorrect credentials and then using the forgot password feature

Starting URL: https://rahulshettyacademy.com/locatorspractice/

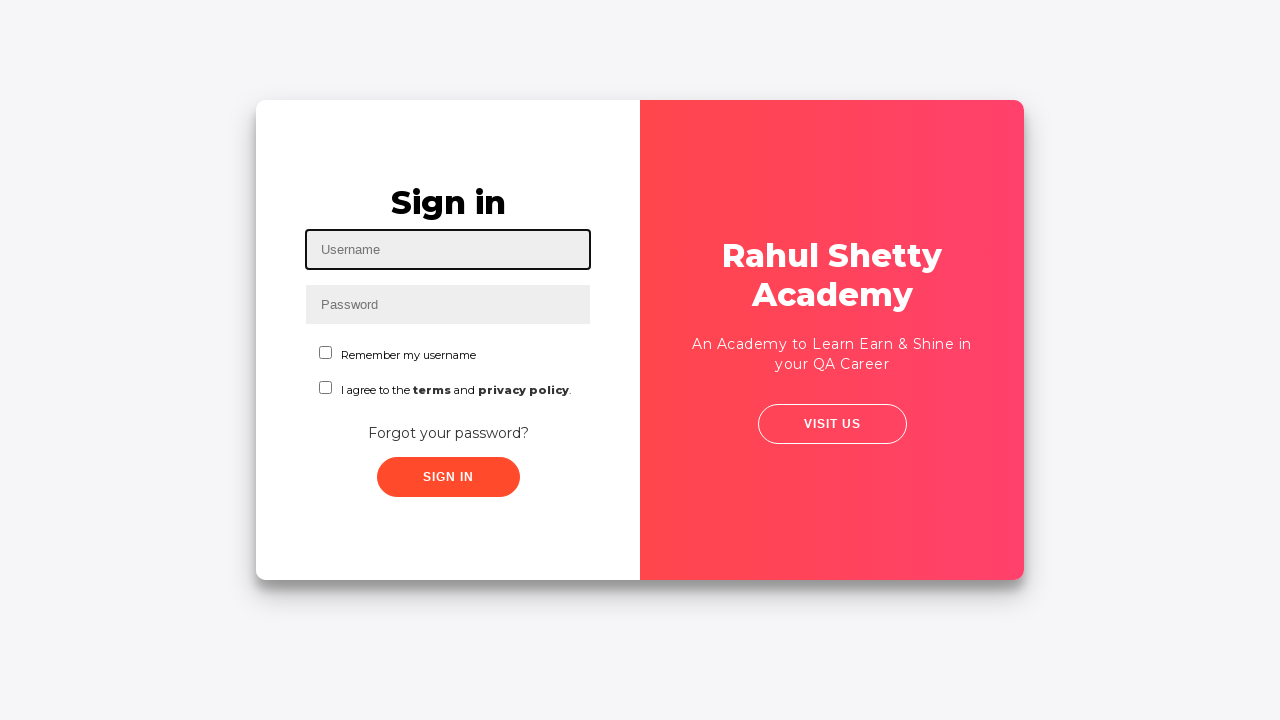

Filled username field with 'testuser@example.com' on #inputUsername
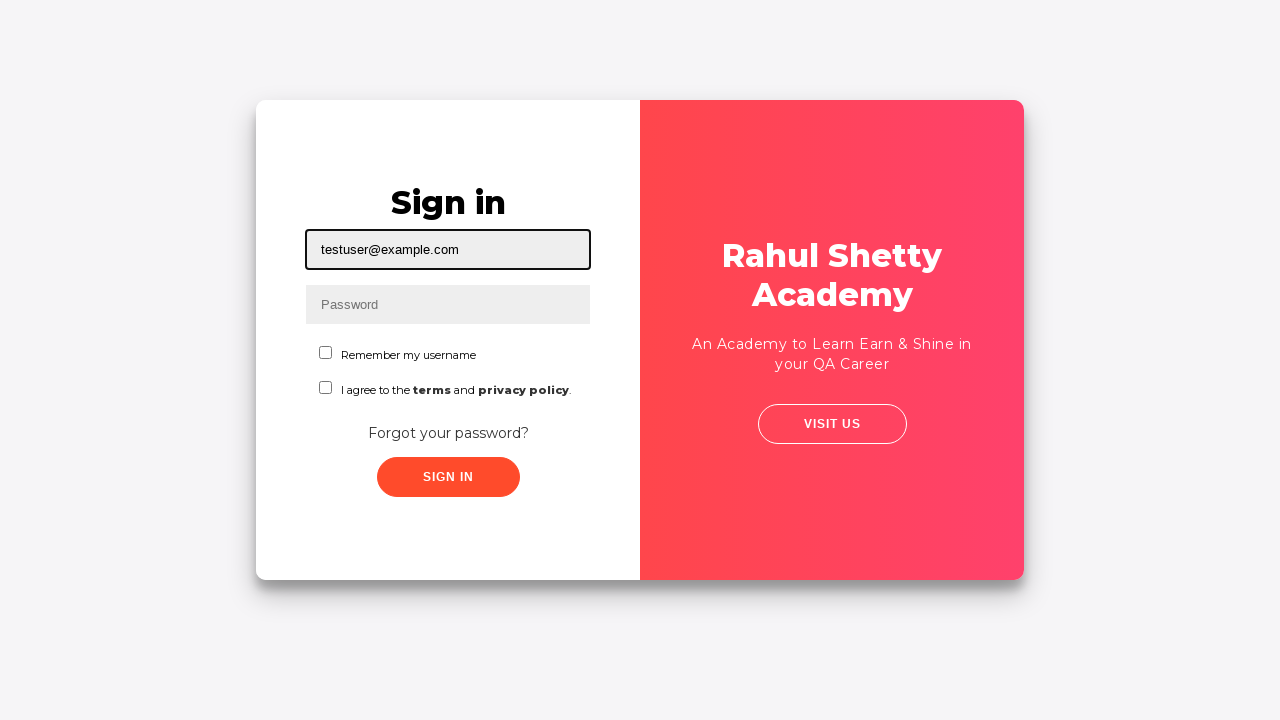

Filled password field with incorrect password 'incorrectpass123' on input[name='inputPassword']
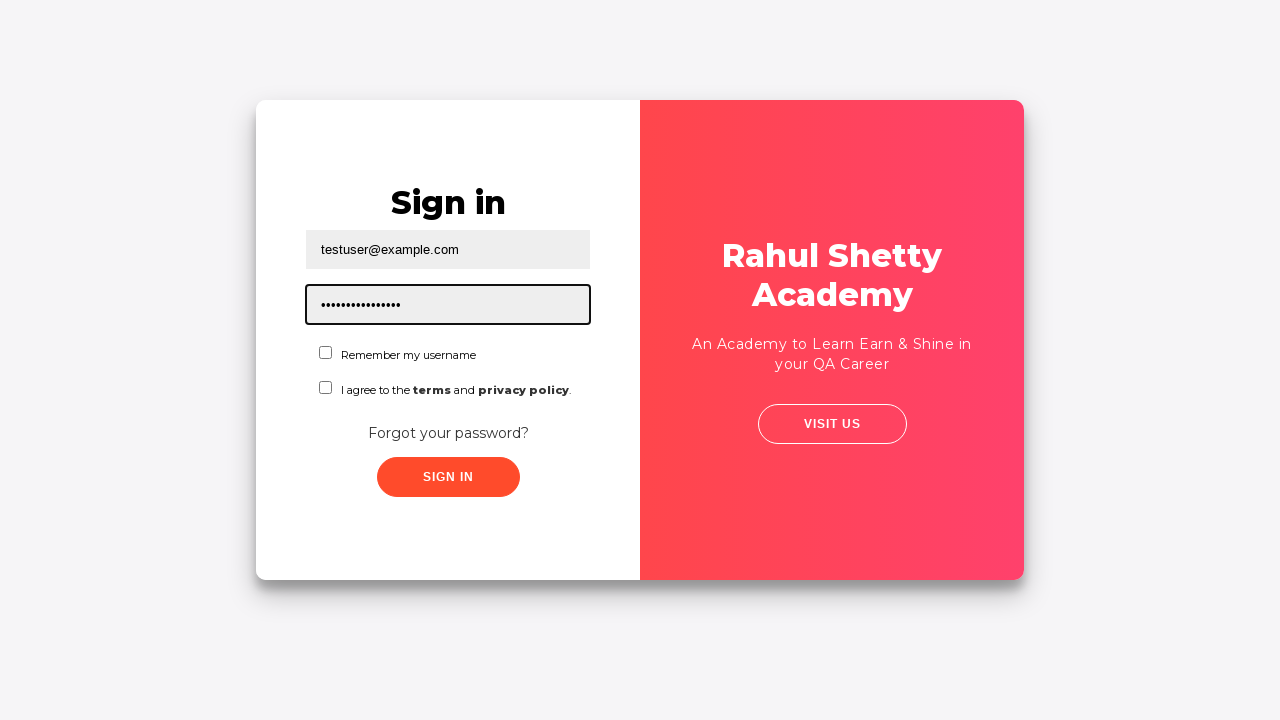

Clicked submit button to attempt login at (448, 477) on .submit
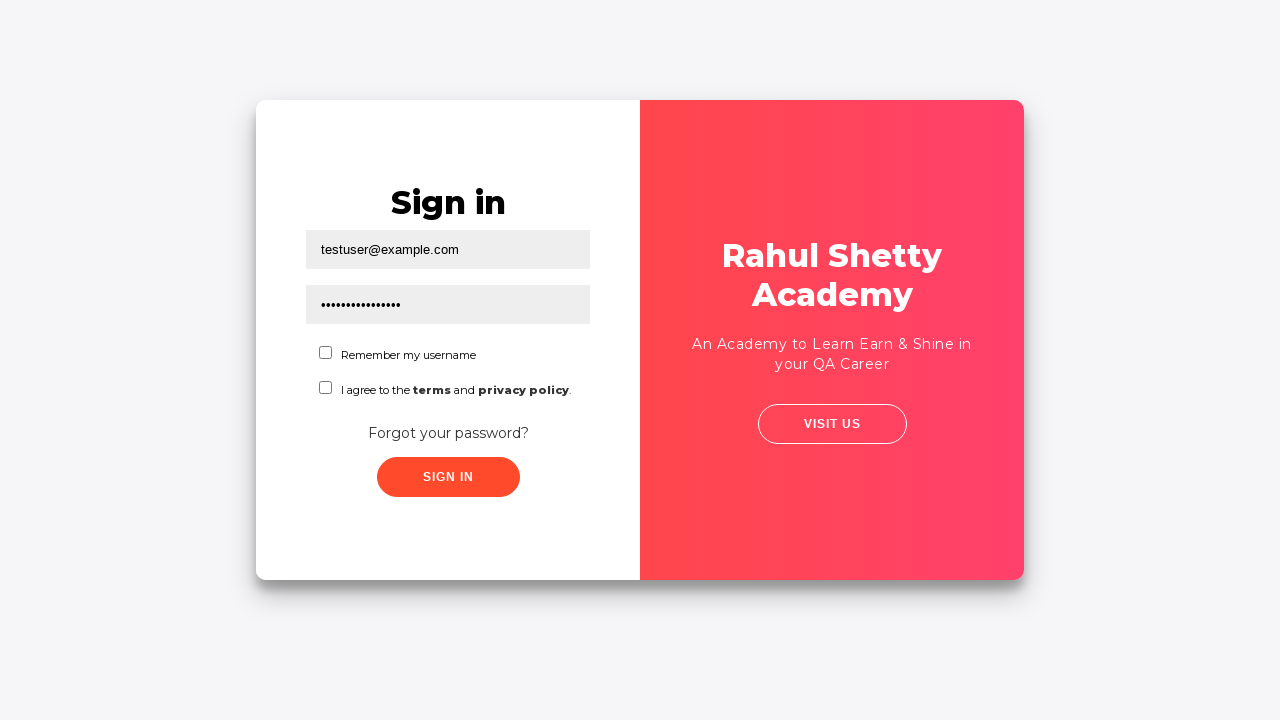

Login error message appeared
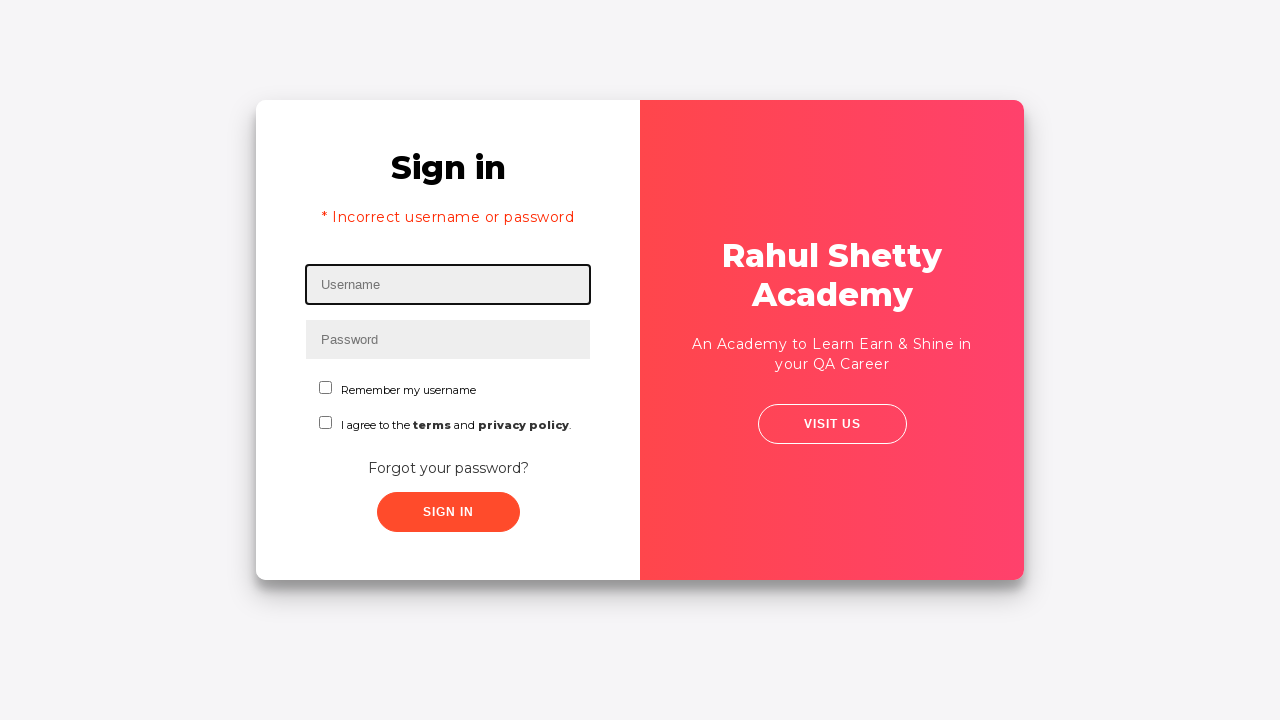

Clicked 'Forgot your password?' link at (448, 468) on text=Forgot your password?
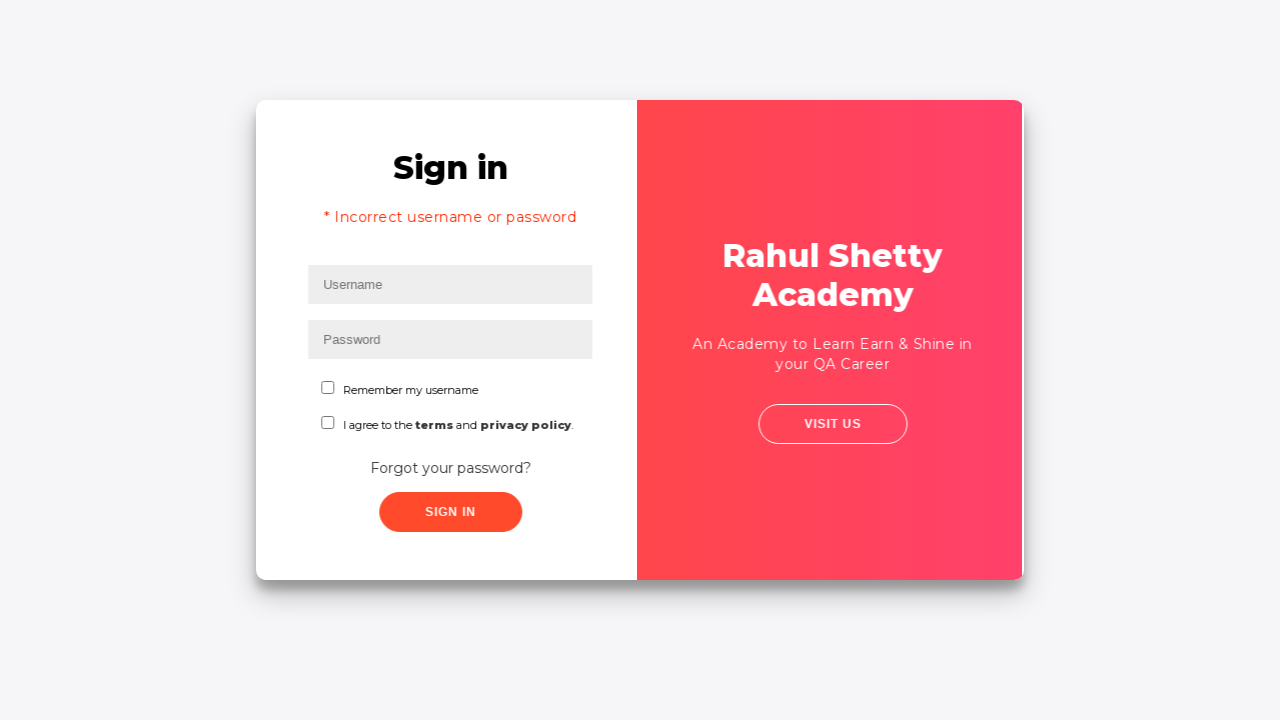

Filled name field with 'John Doe' in password reset form on input[placeholder='Name']
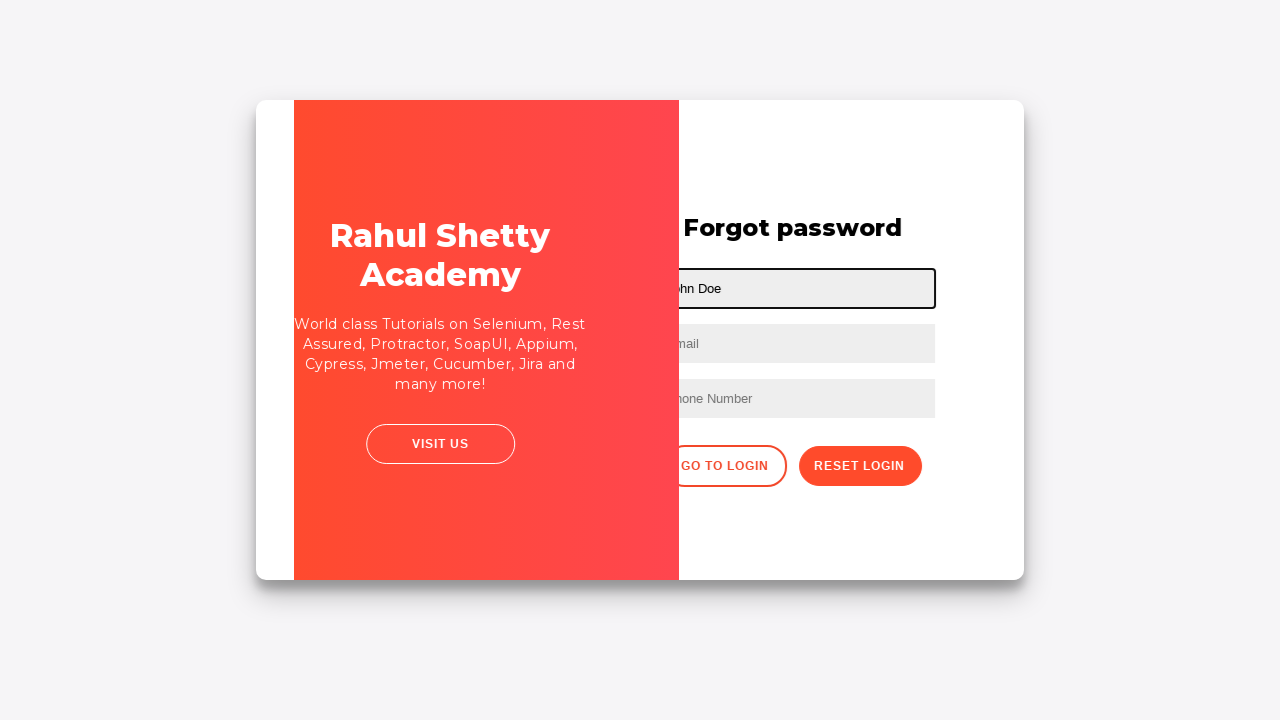

Filled email field with 'johndoe@example.com' in password reset form on //input[@type='text'][2]
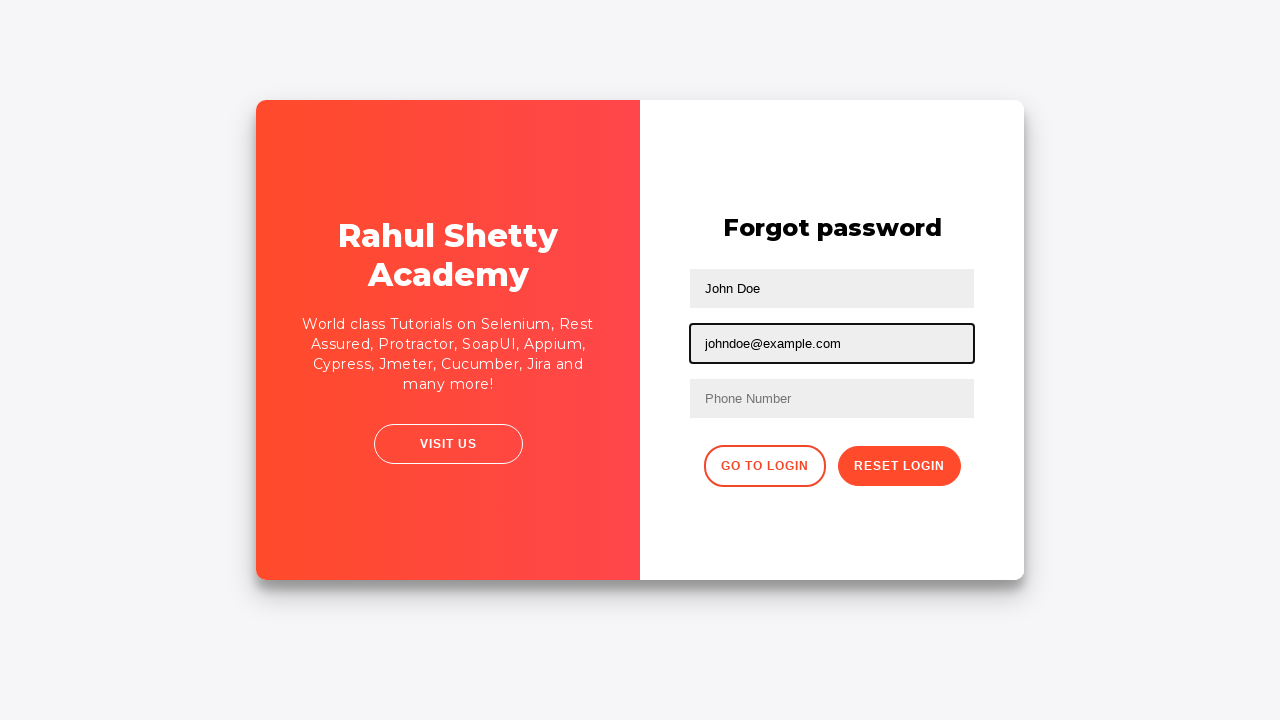

Filled phone number field with '9876543210' in password reset form on //input[@type='text'][3]
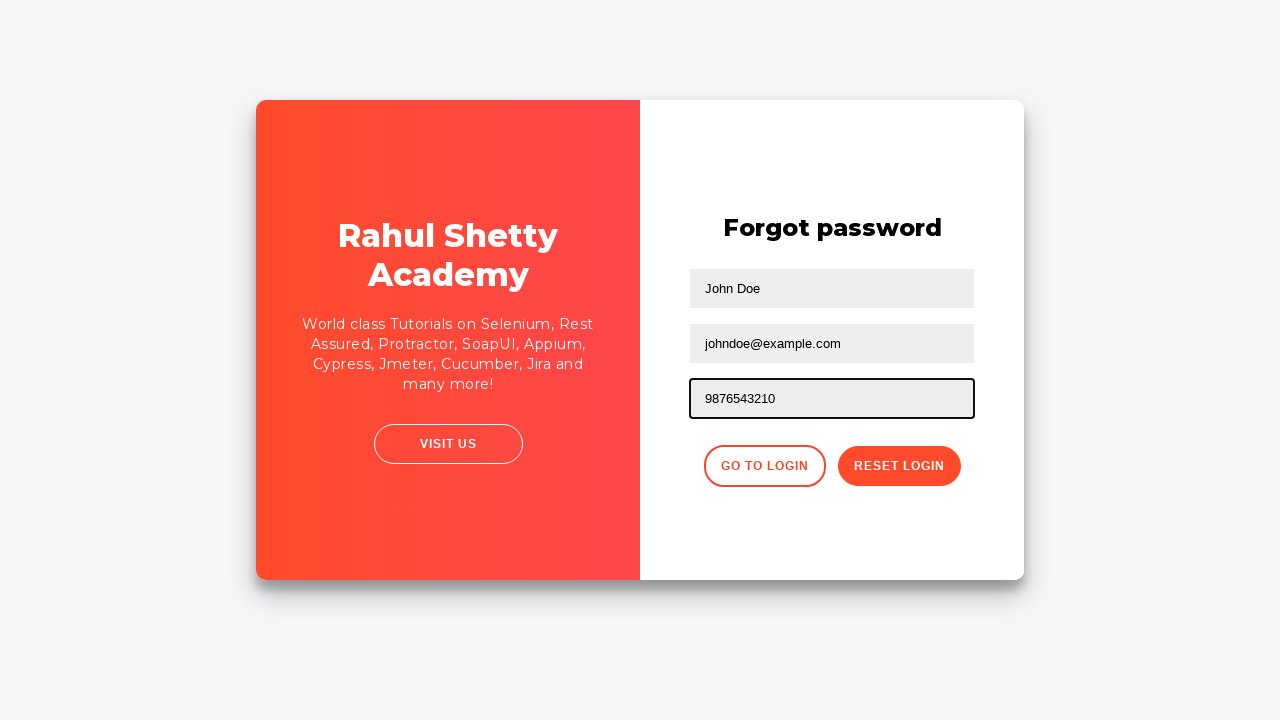

Clicked reset password button at (899, 466) on .reset-pwd-btn
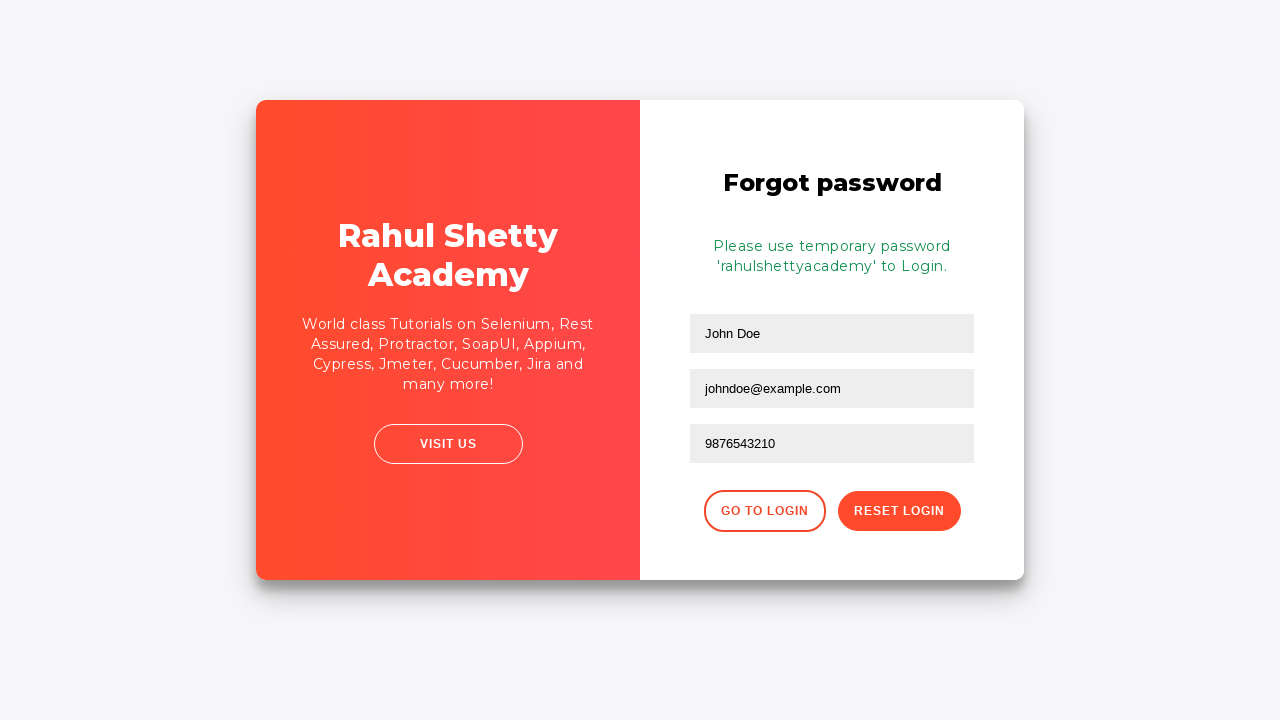

Password reset information message appeared
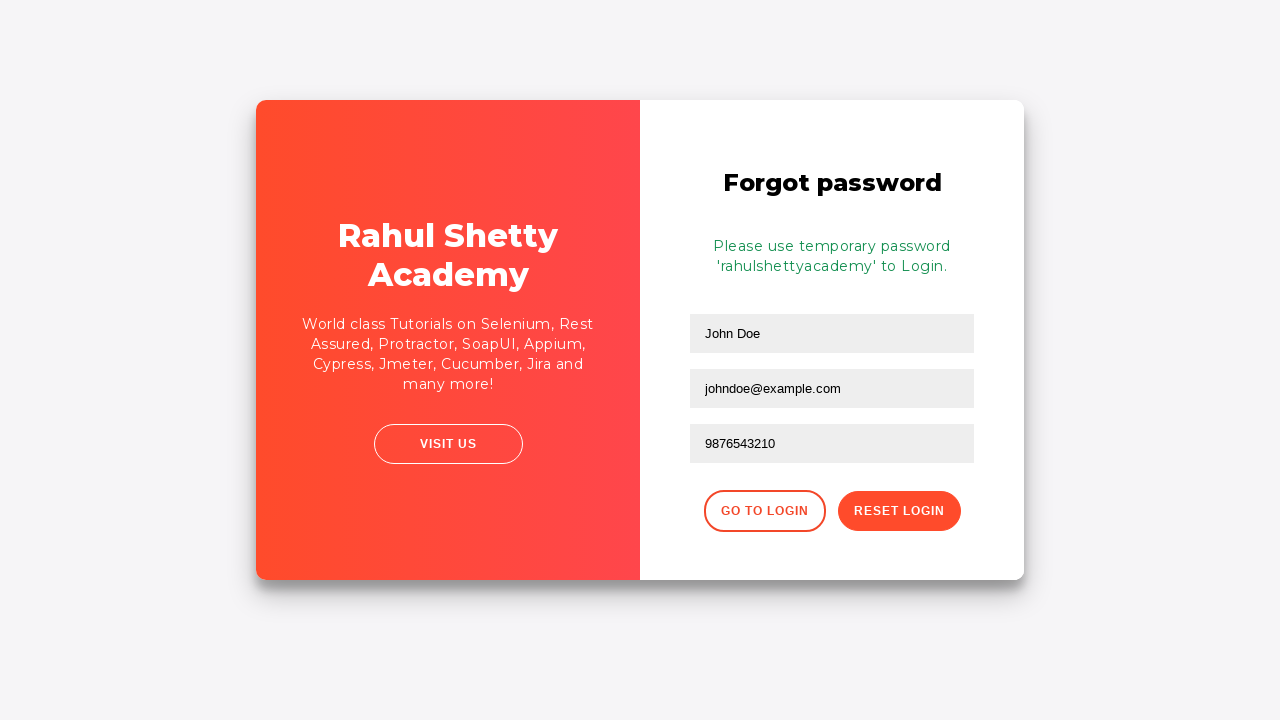

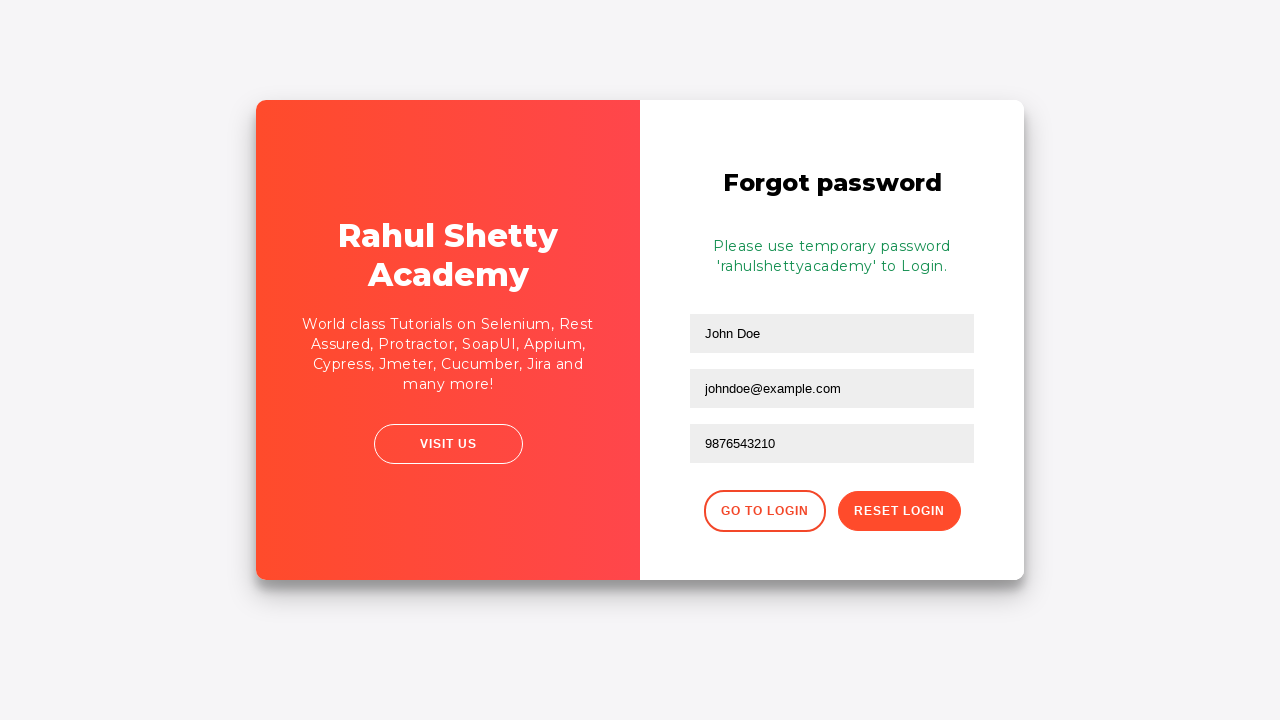